Tests multi-select dropdown functionality by selecting multiple options, verifying the selections, and then deselecting all options from a car dropdown menu.

Starting URL: http://omayo.blogspot.com/

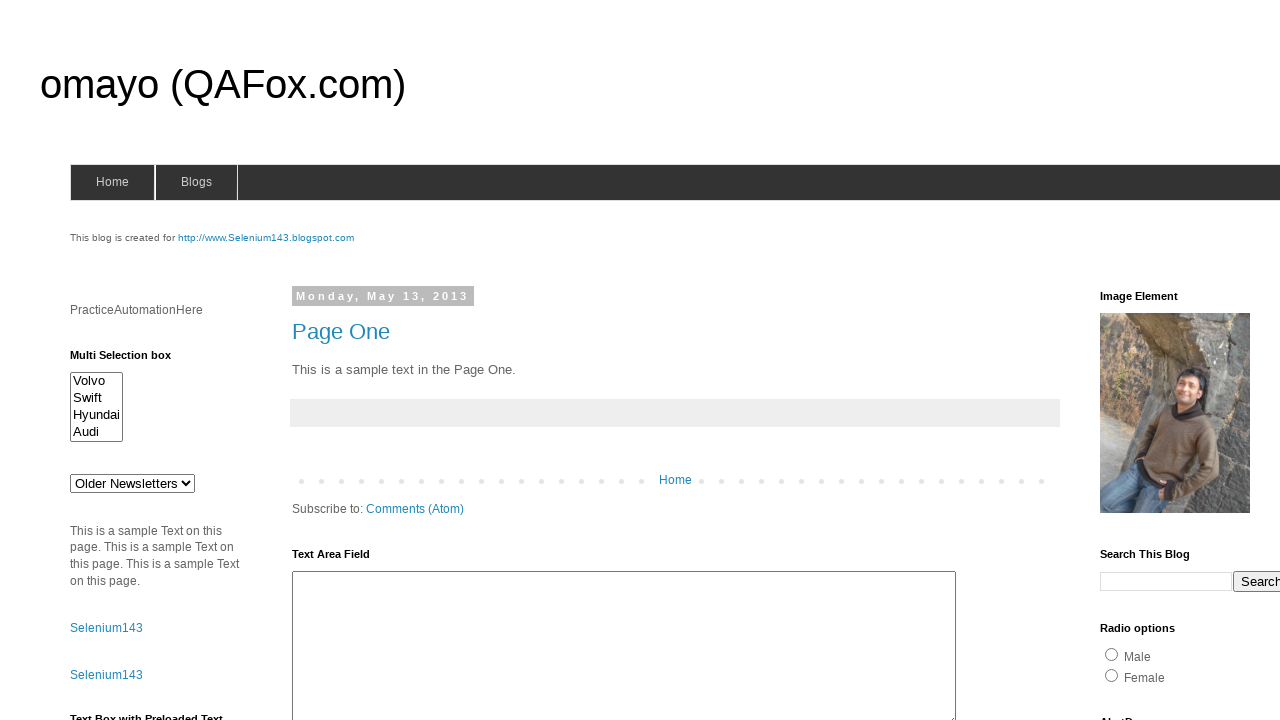

Multi-select dropdown #multiselect1 is visible
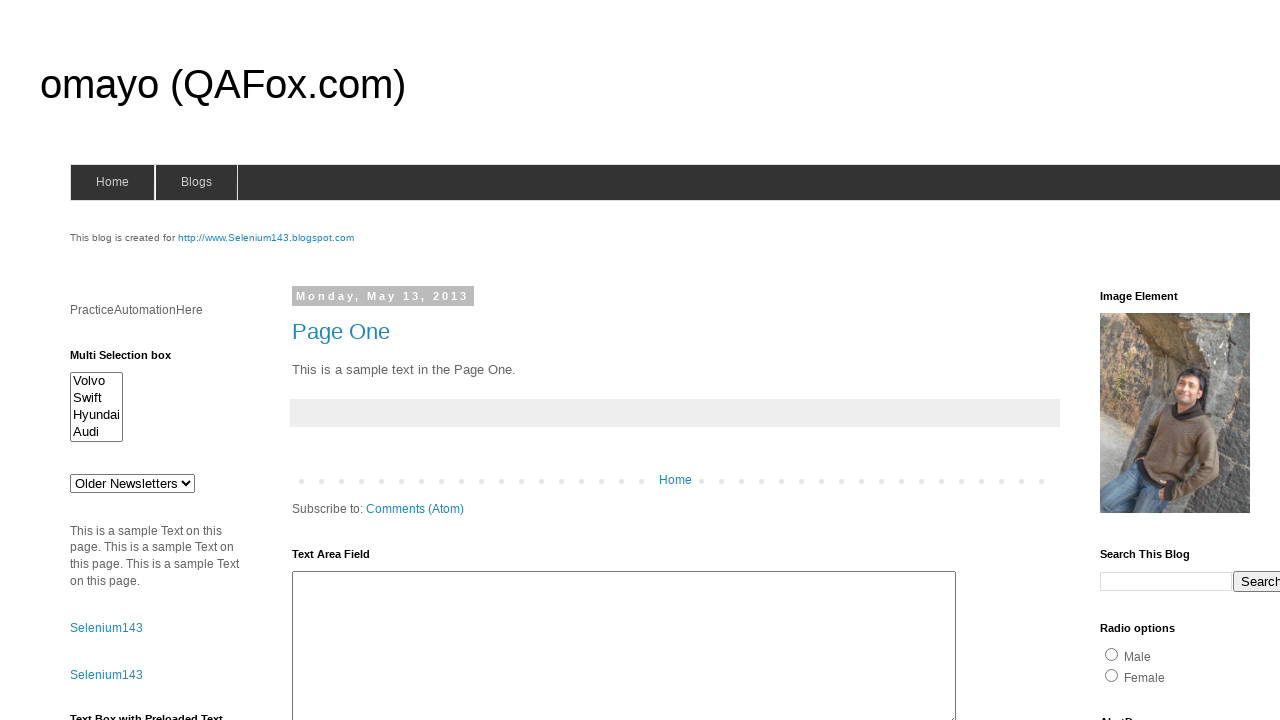

Located multi-select dropdown element
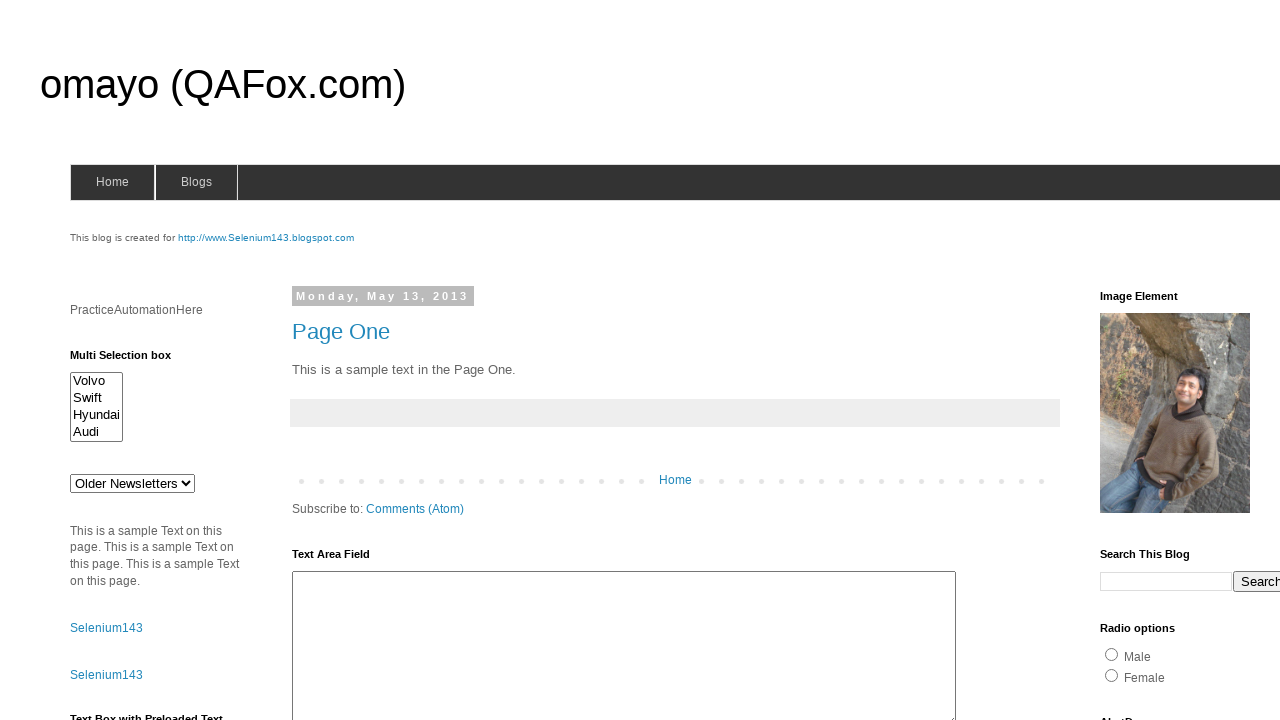

Selected first option (index 0) from dropdown on #multiselect1
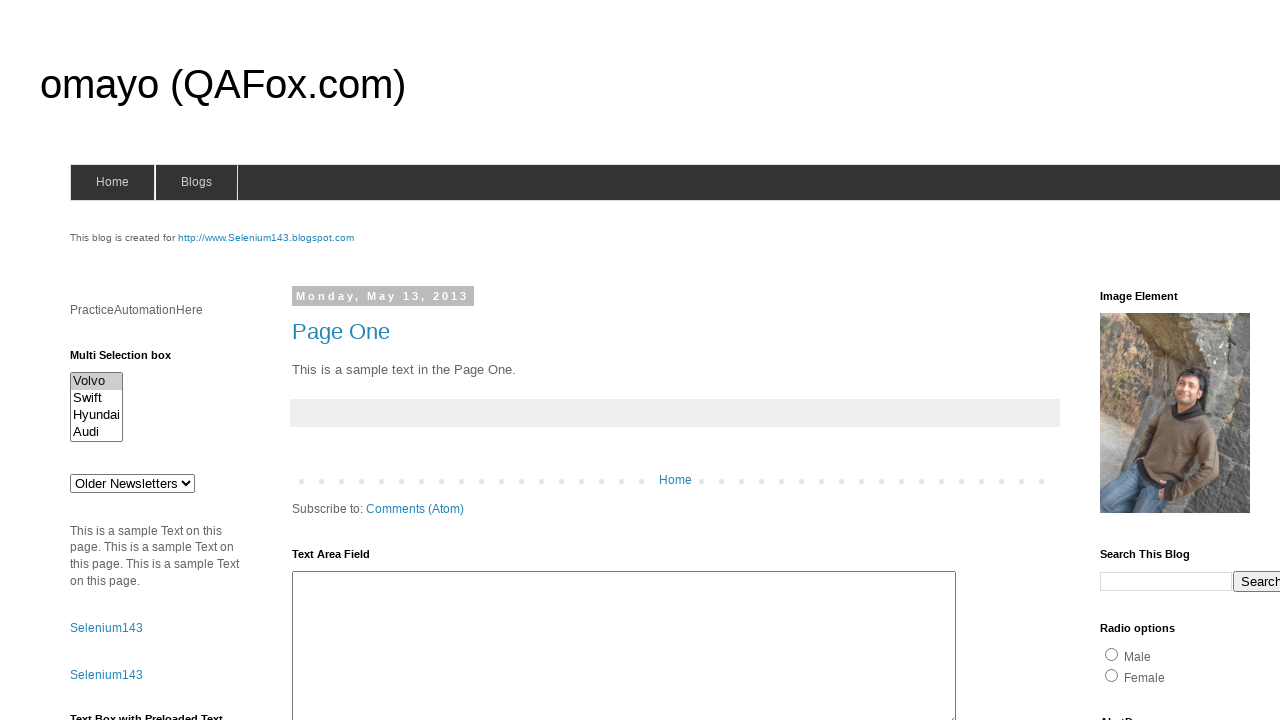

Selected third option (index 2) from dropdown on #multiselect1
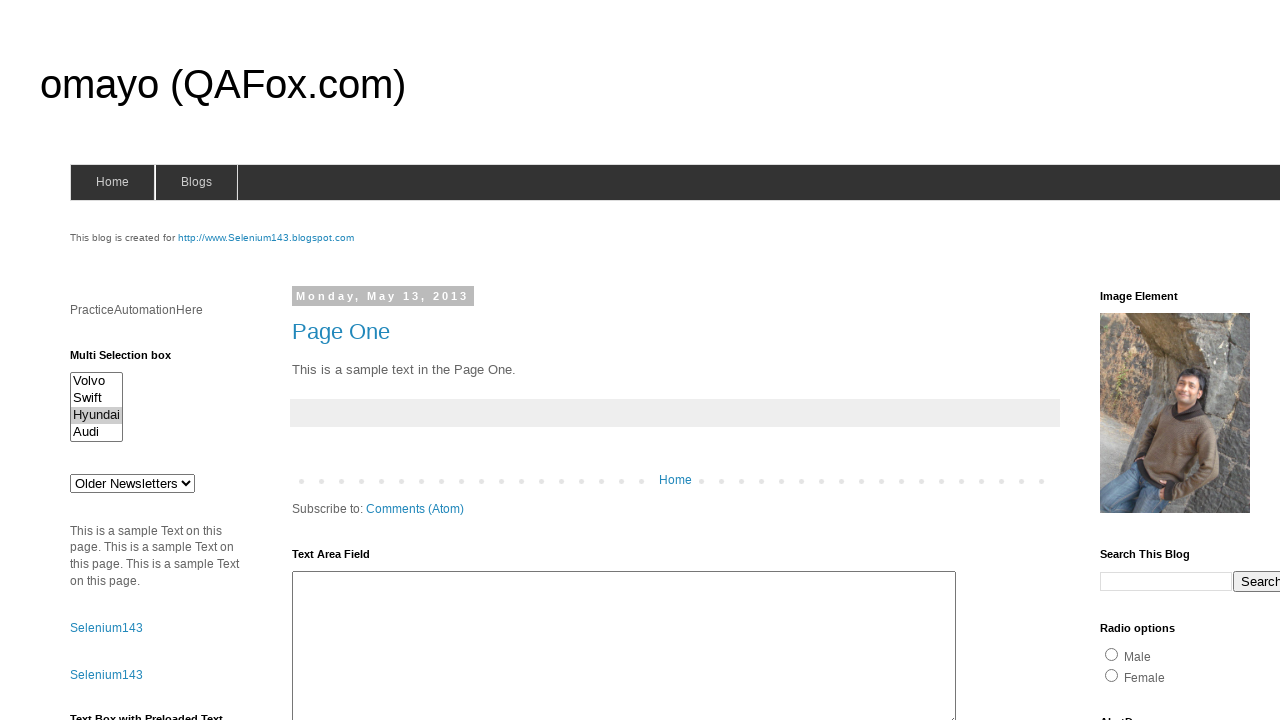

Selected fourth option (index 3) from dropdown on #multiselect1
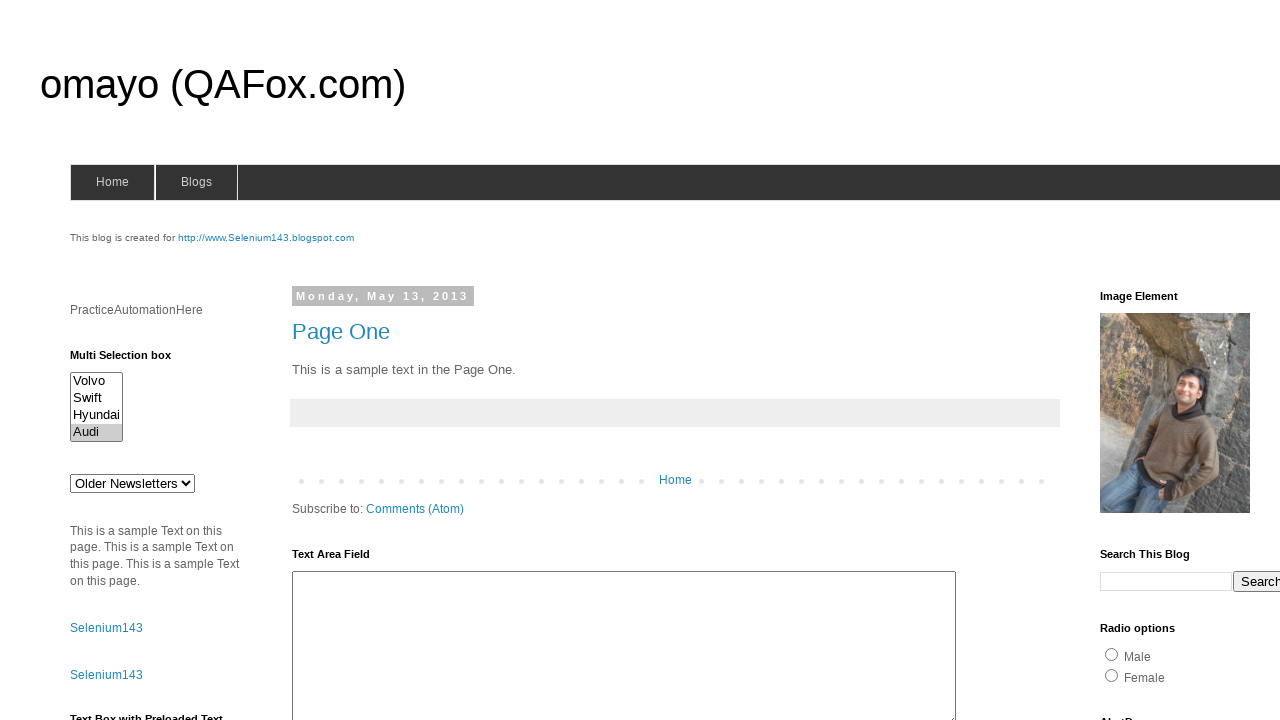

Deselected all options from multi-select dropdown
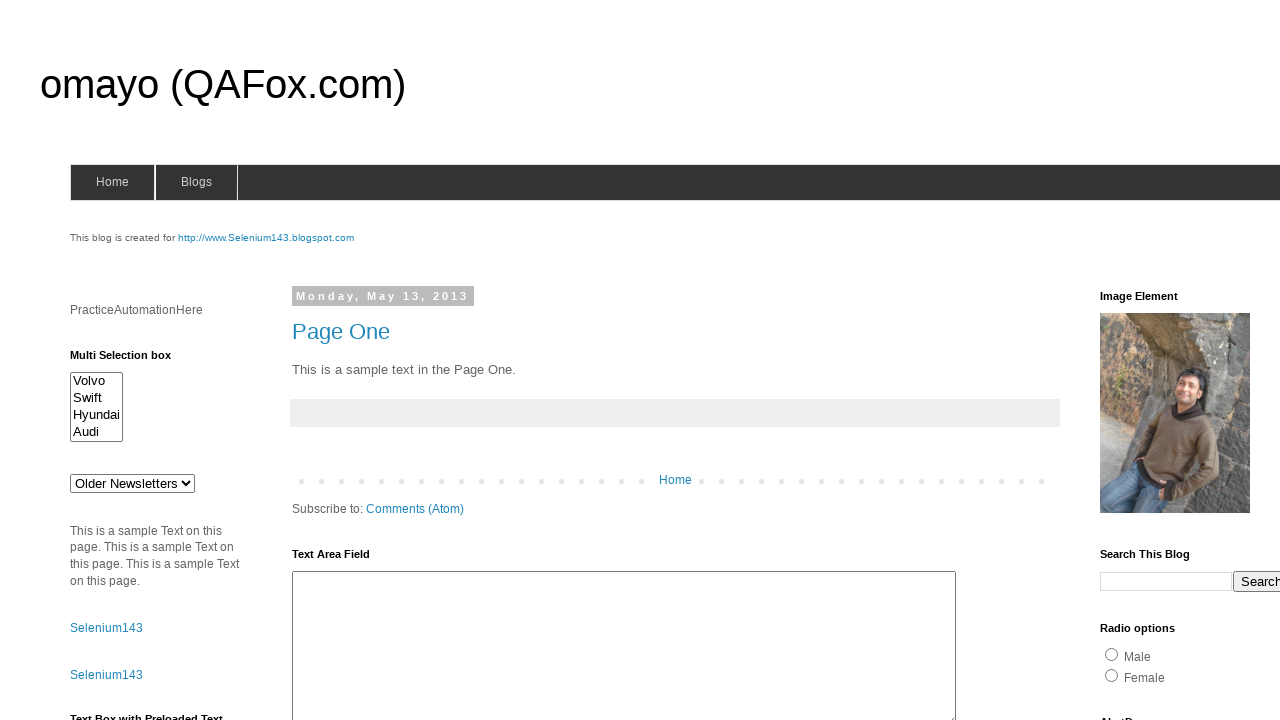

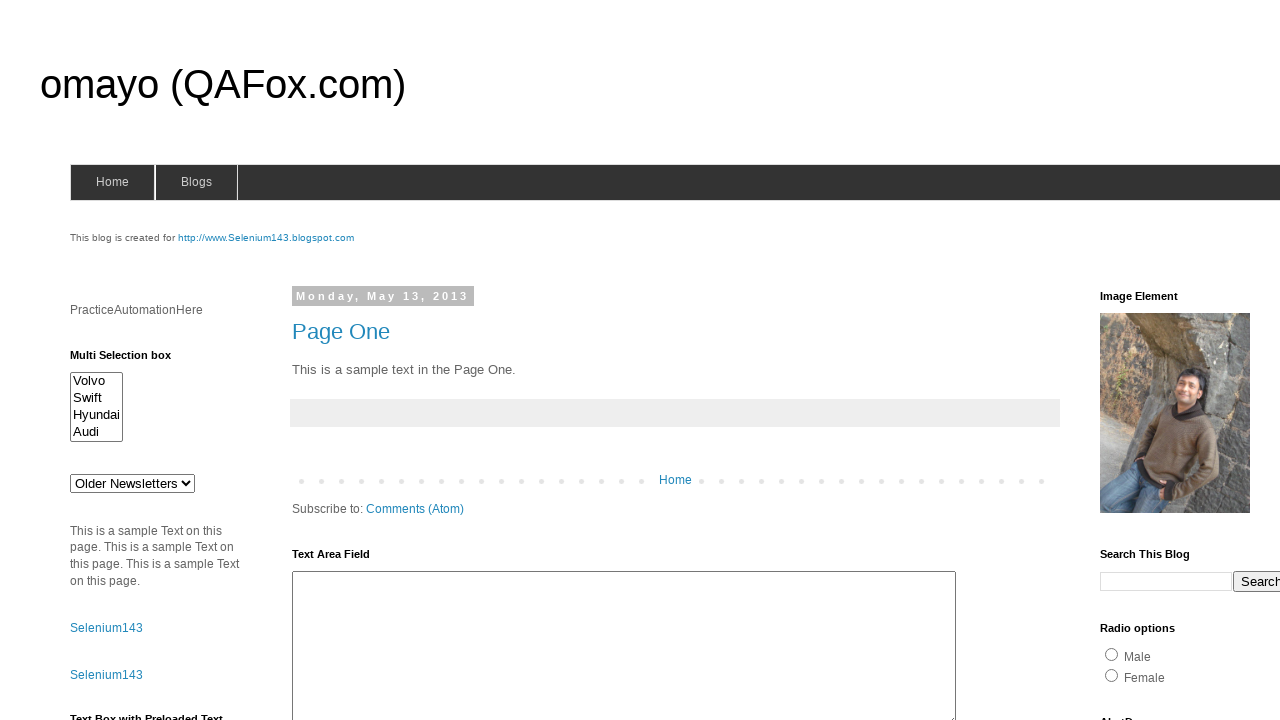